Tests dynamic controls by clicking the Remove button and verifying the Add button appears

Starting URL: http://the-internet.herokuapp.com/dynamic_controls

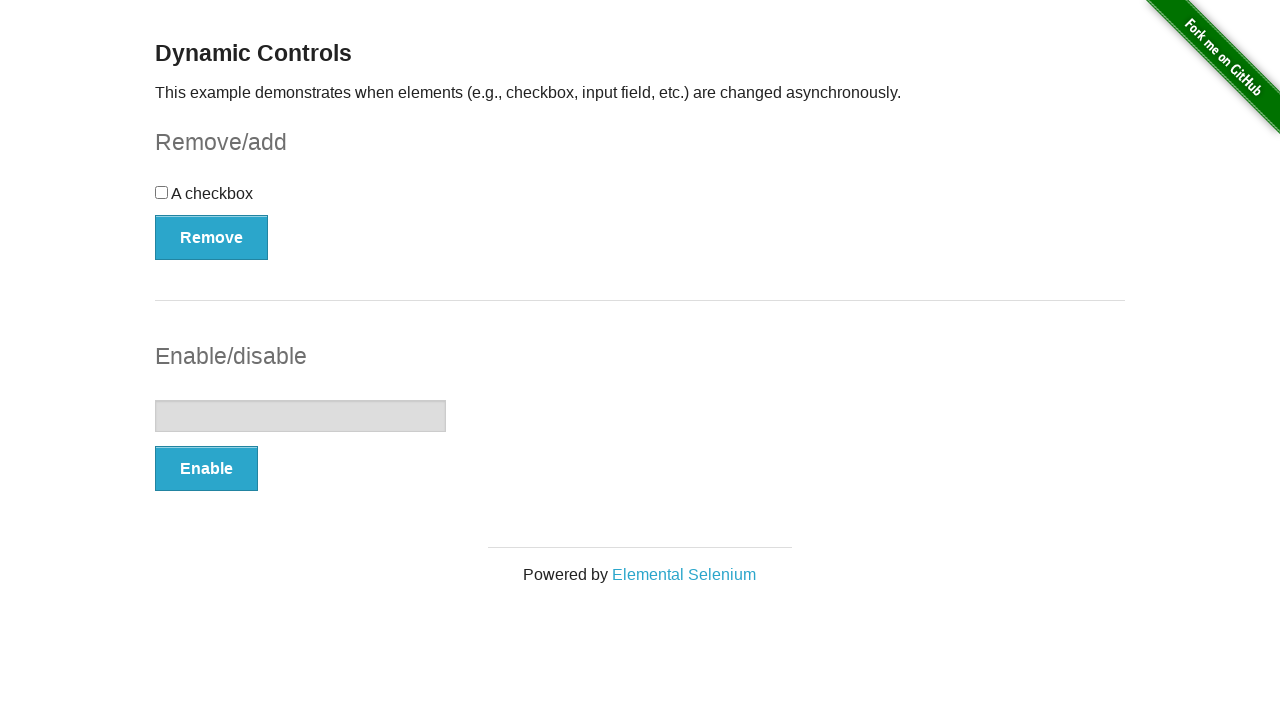

Clicked the Remove button to hide the dynamic control at (212, 237) on xpath=//*[.='Remove']
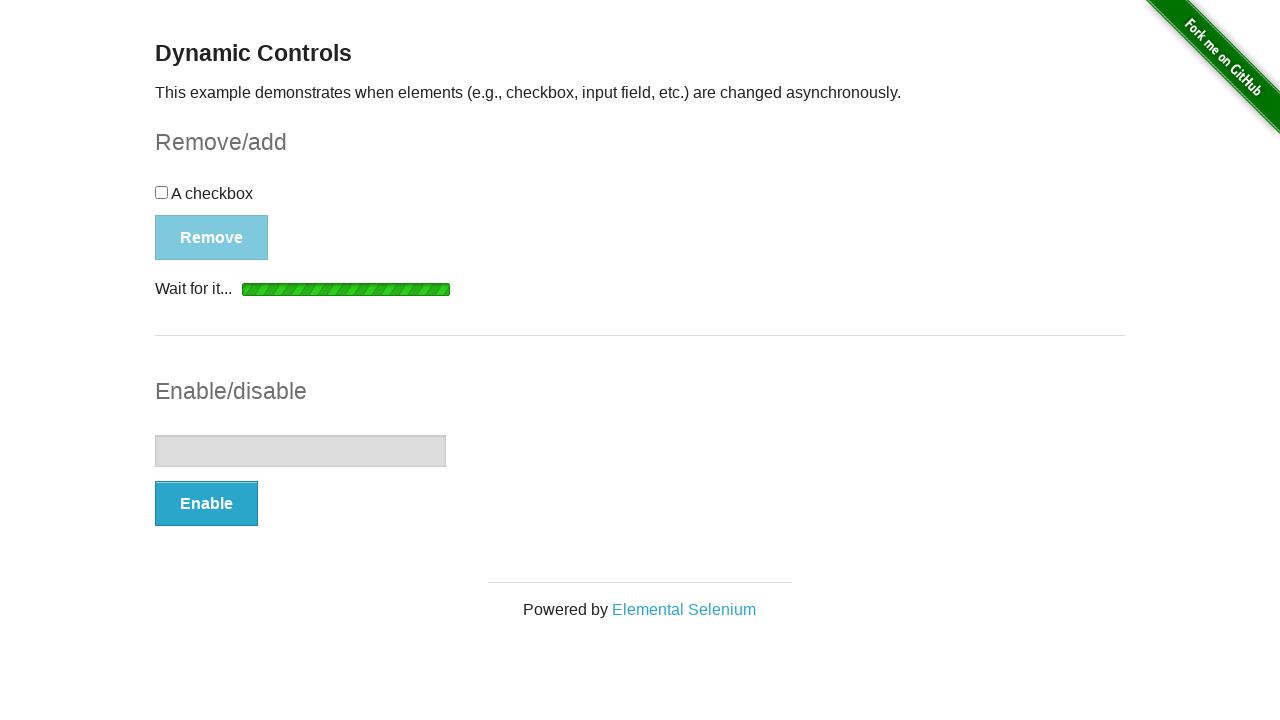

Verified that the Add button is now visible after removal
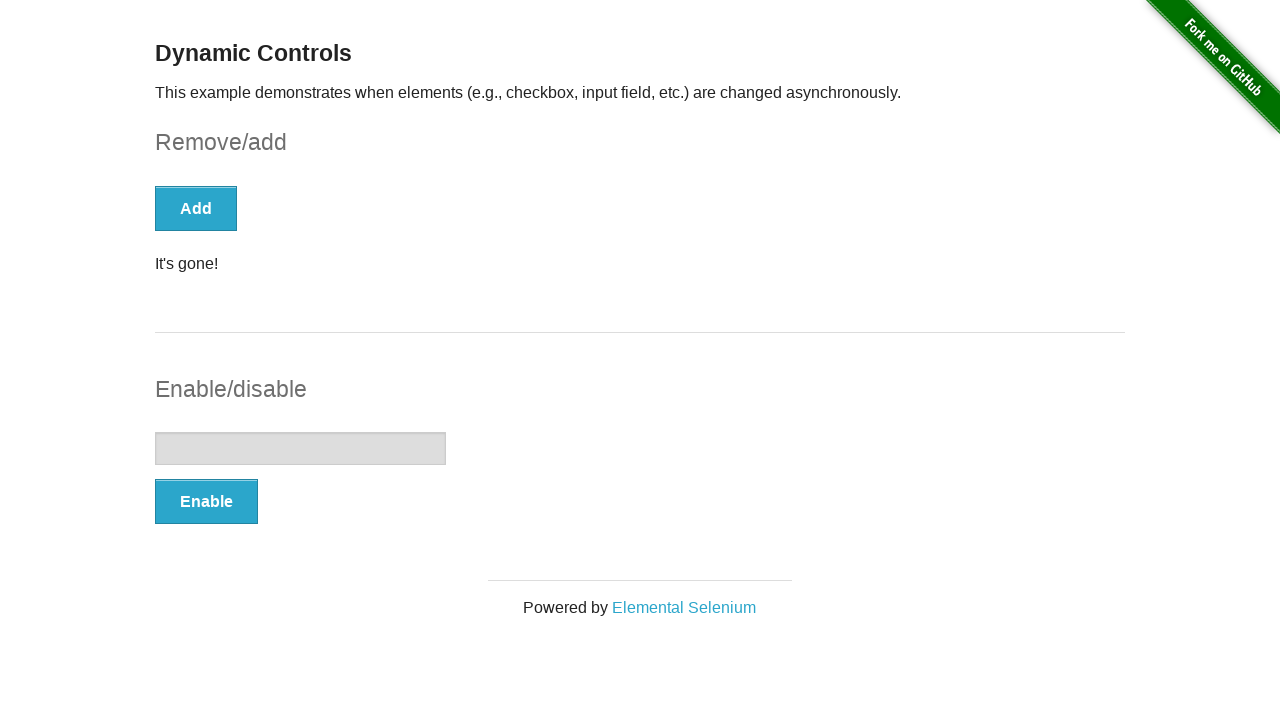

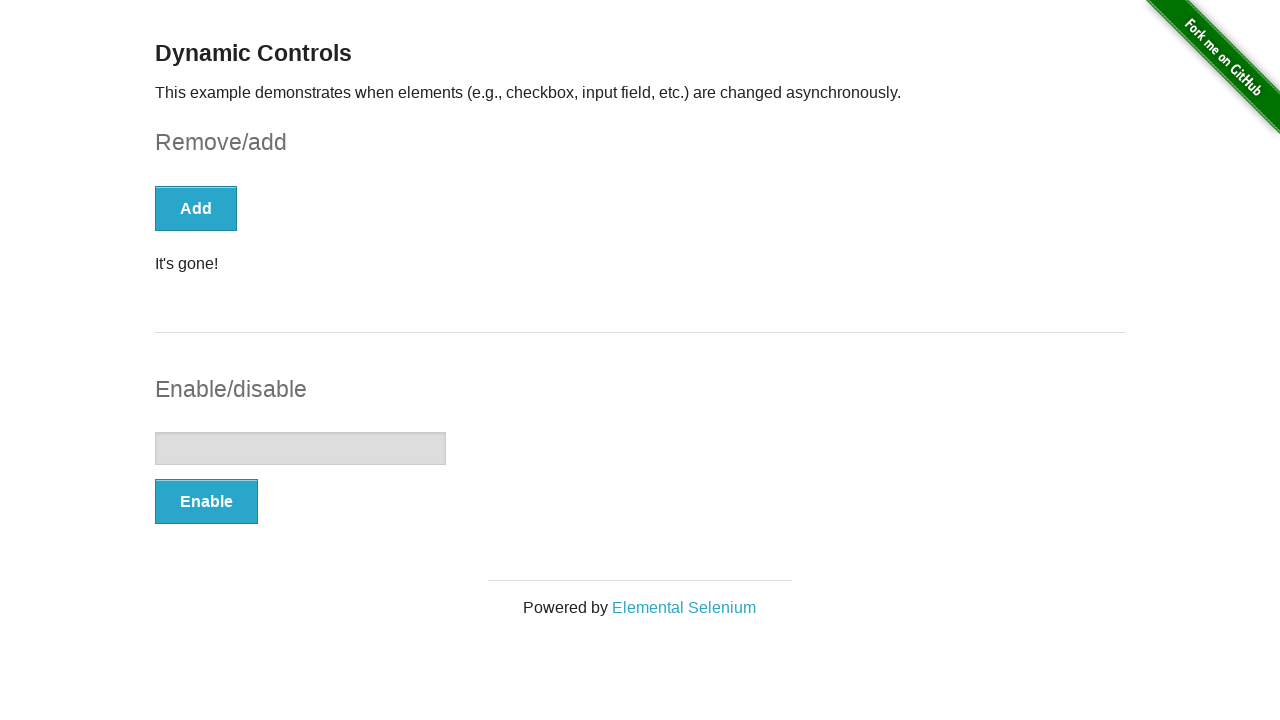